Tests the search functionality on ShopClues wholesale page by entering a search term and clicking the search button

Starting URL: https://bazaar.shopclues.com/wholesale.html

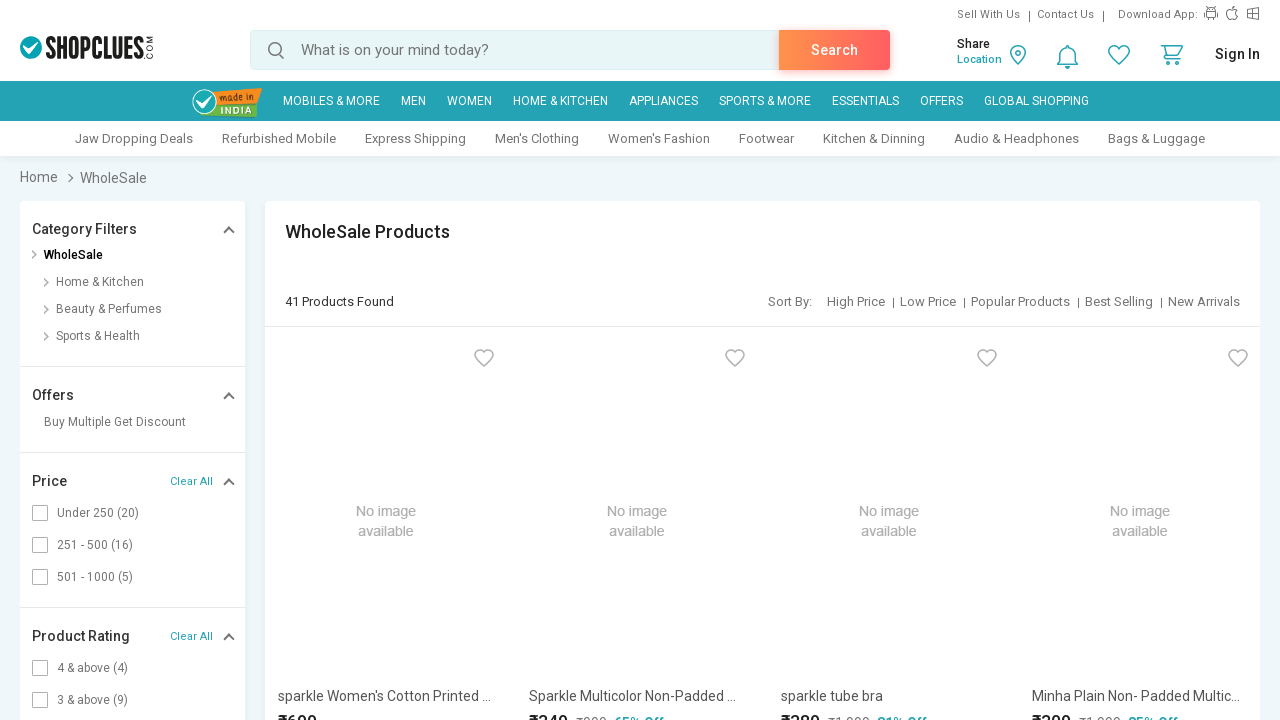

Filled search box with 'mobiles' on #autocomplete
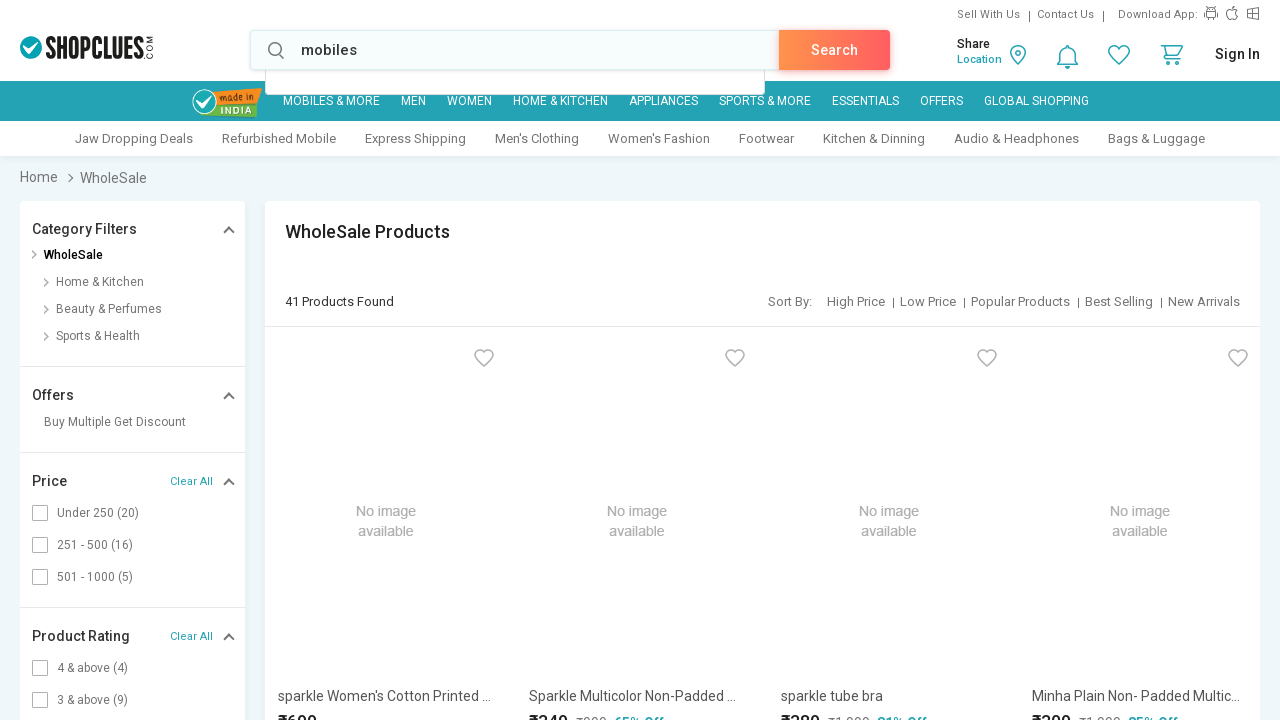

Clicked Search button to search for mobiles on ShopClues wholesale page at (834, 50) on a:text('Search')
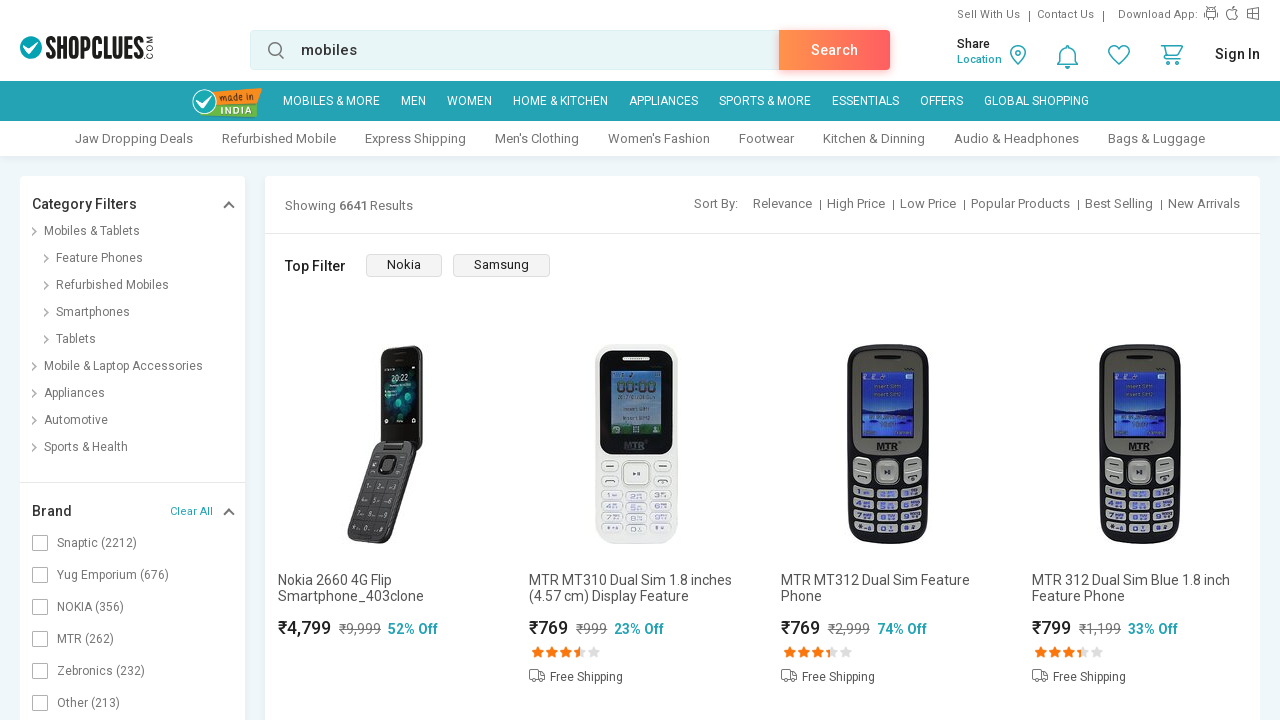

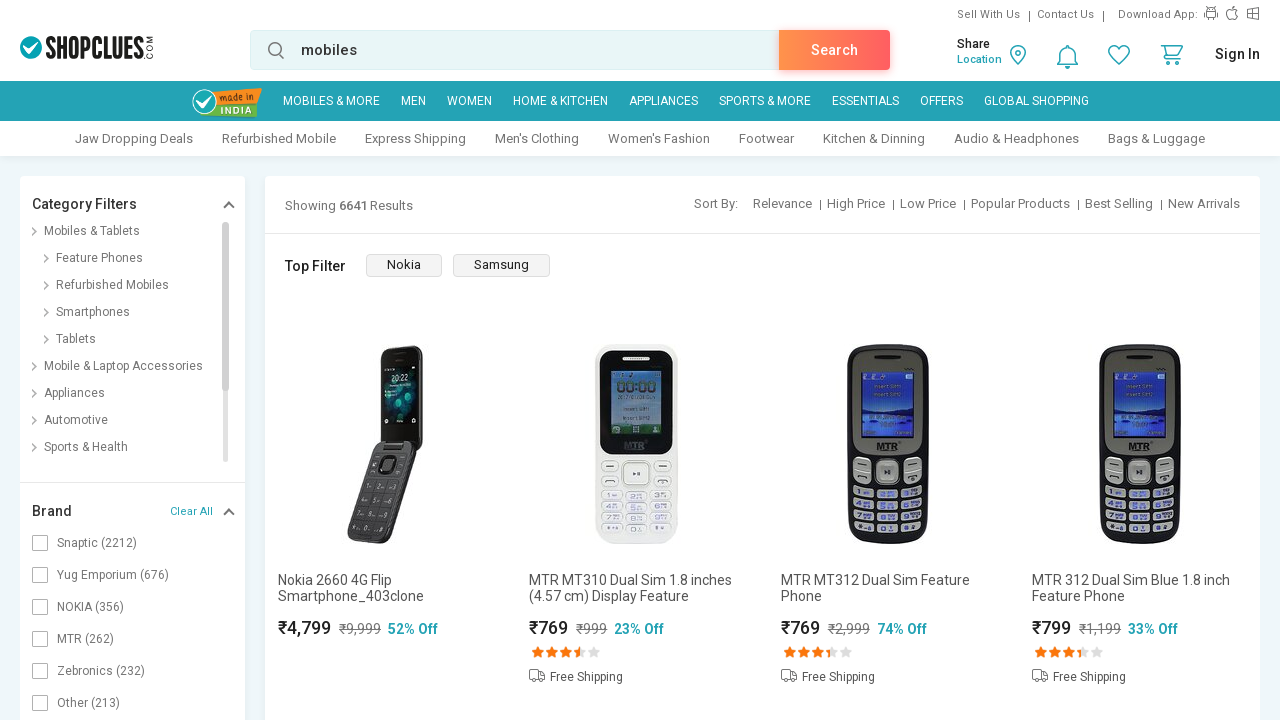